Tests dynamic loading by clicking a start button and waiting for "Hello World!" text to become visible

Starting URL: https://automationfc.github.io/dynamic-loading/

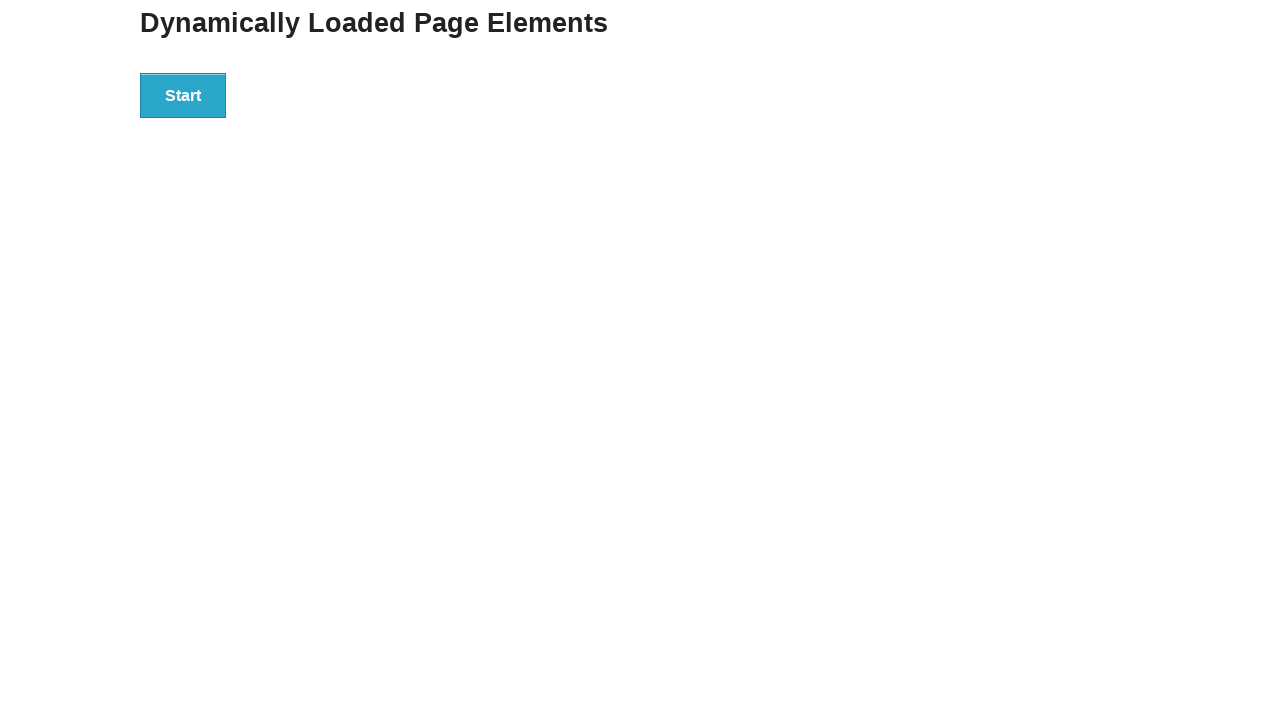

Clicked start button to trigger dynamic loading at (183, 95) on #start>button
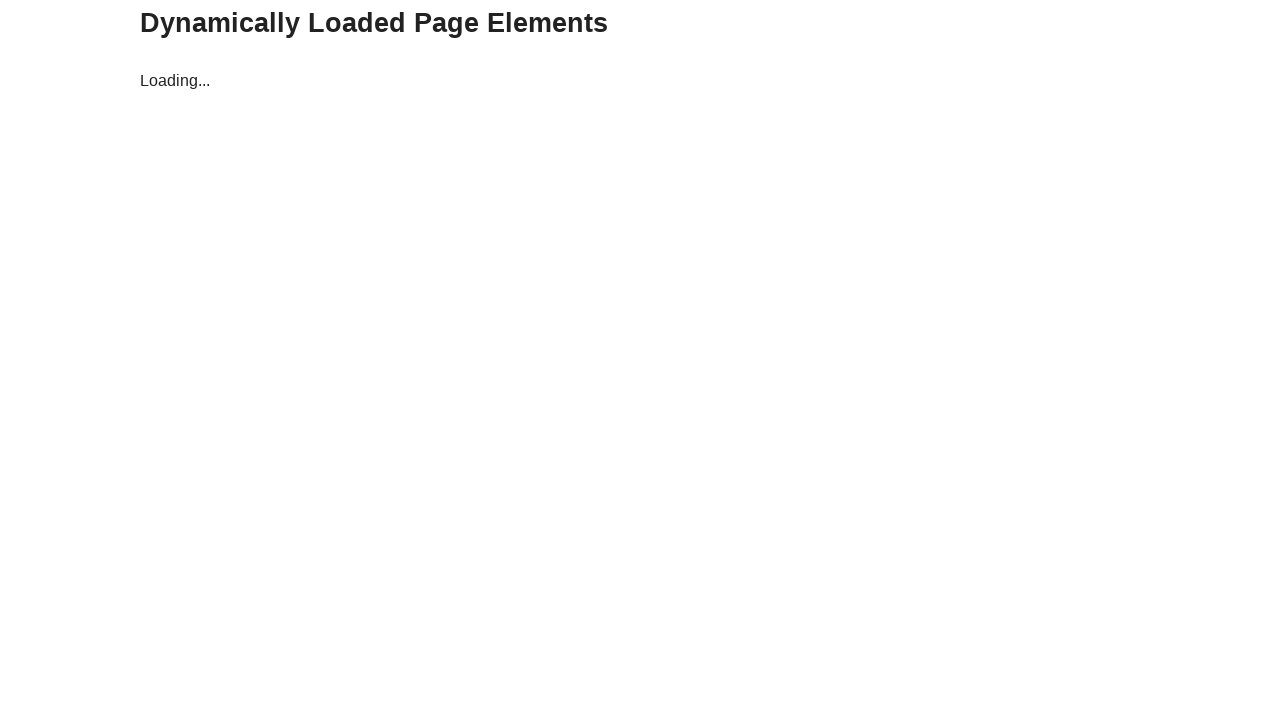

Waited for 'Hello World!' text to become visible
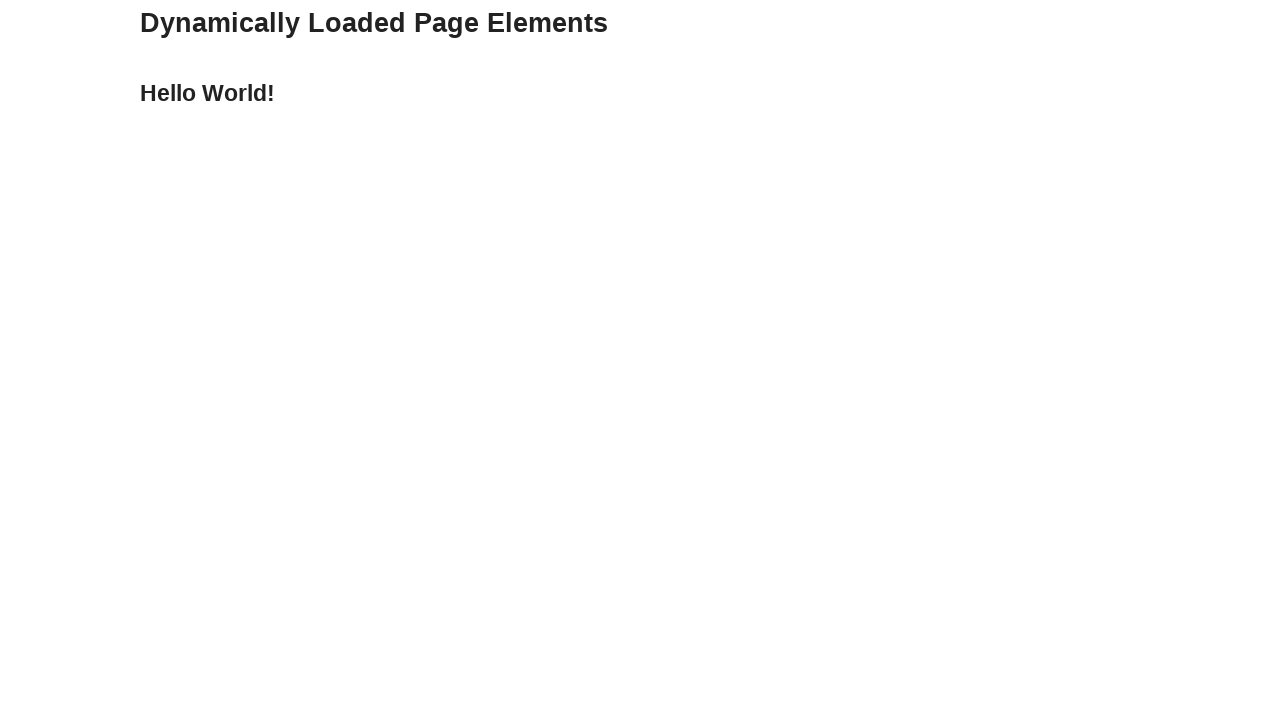

Verified that 'Hello World!' text is displayed
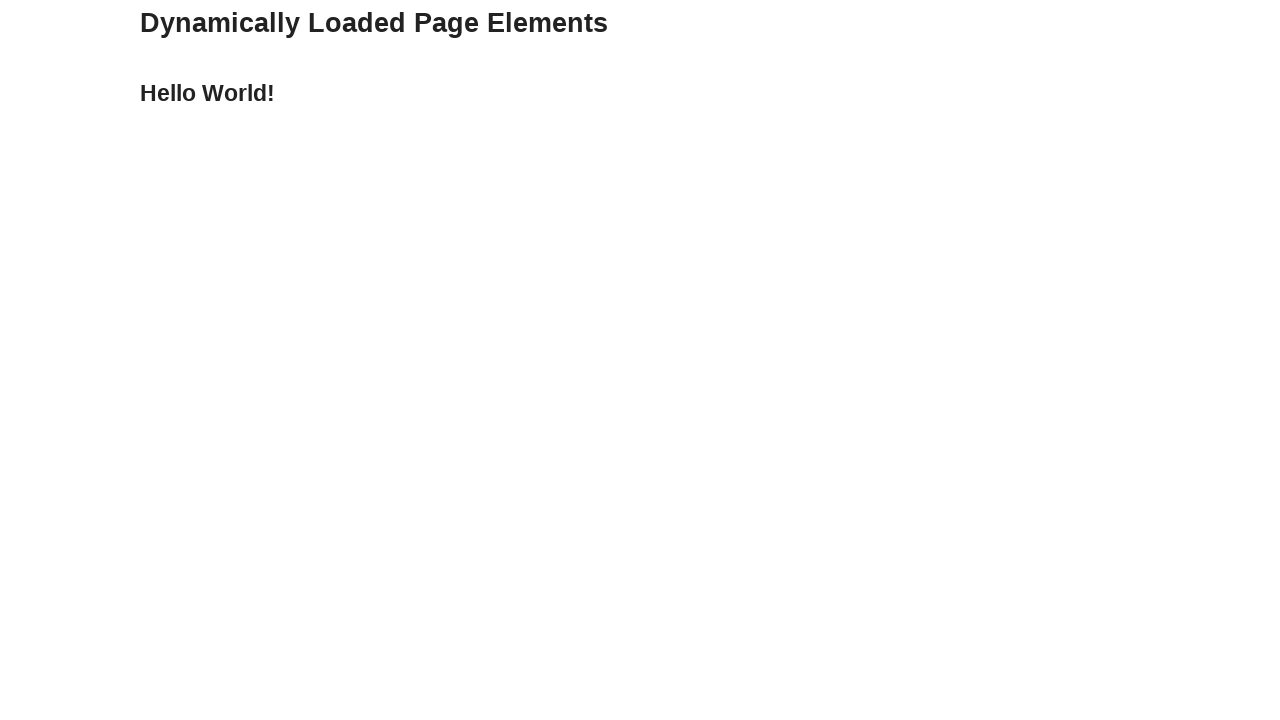

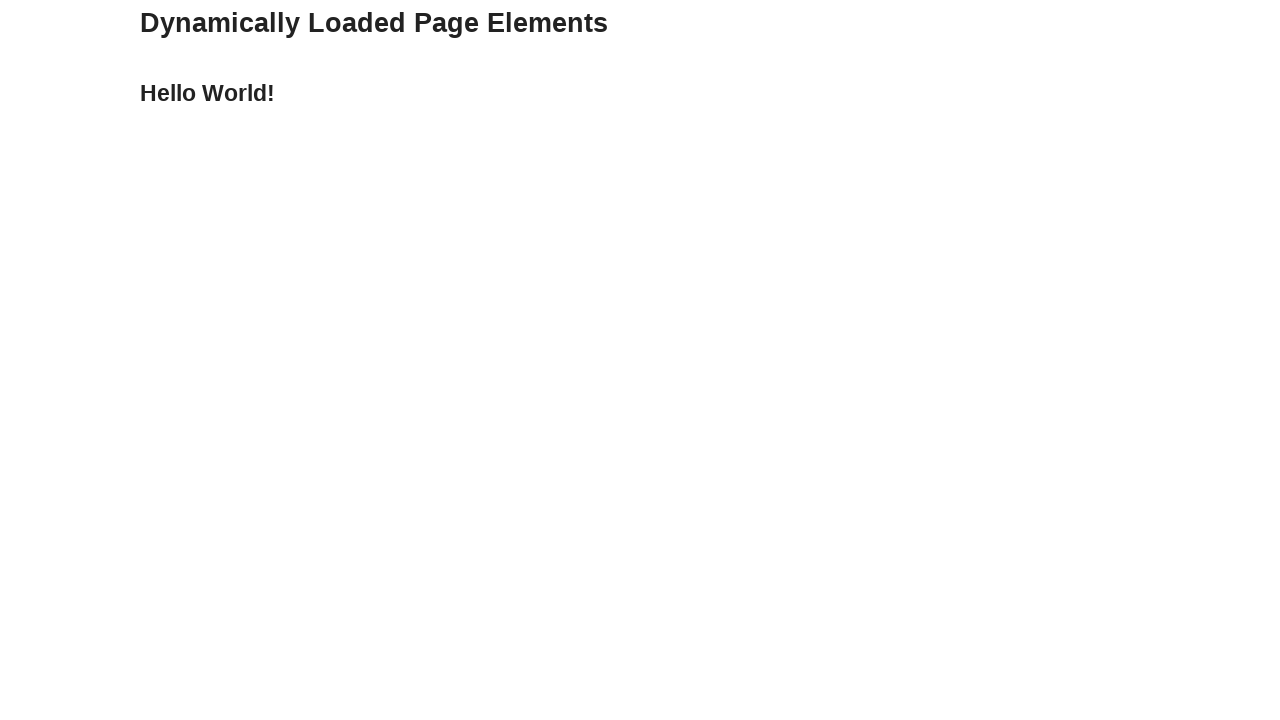